Navigates to a blog post and scrolls to the bottom of the page

Starting URL: http://architectryan.com/2012/10/02/add-to-the-path-on-mac-os-x-mountain-lion/#.UxER1_R_vR0

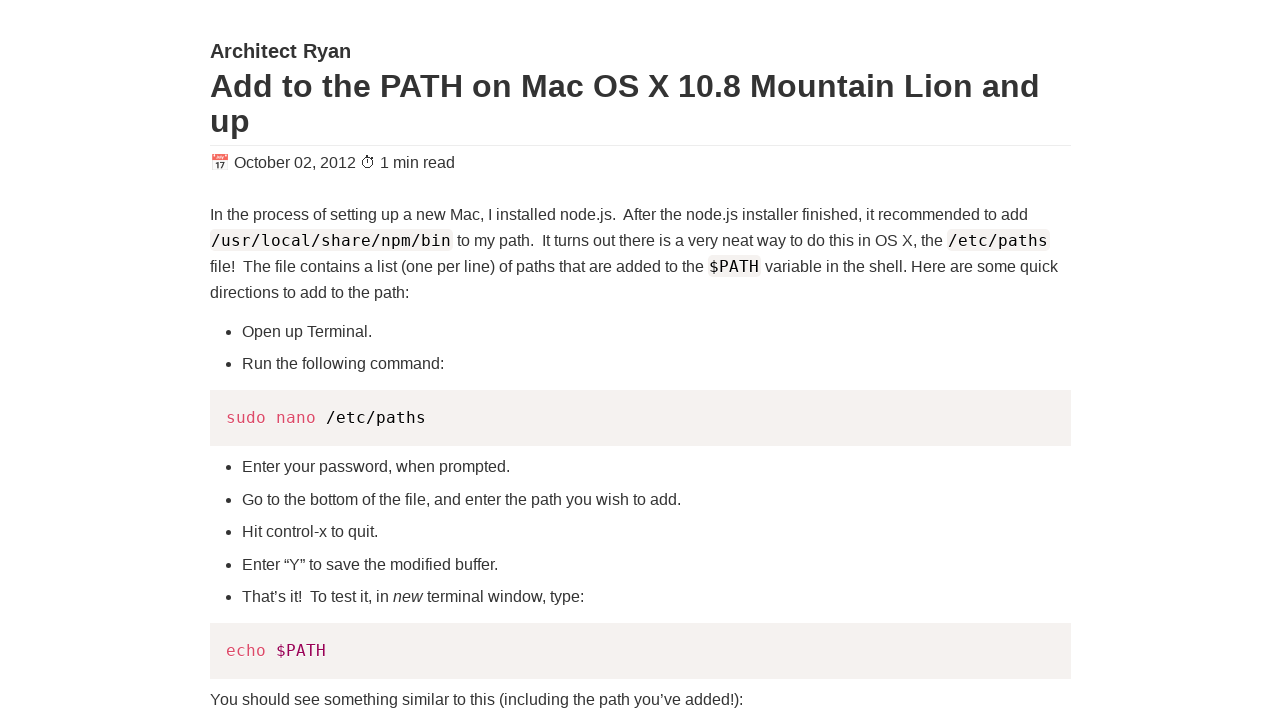

Waited 5 seconds for page to load
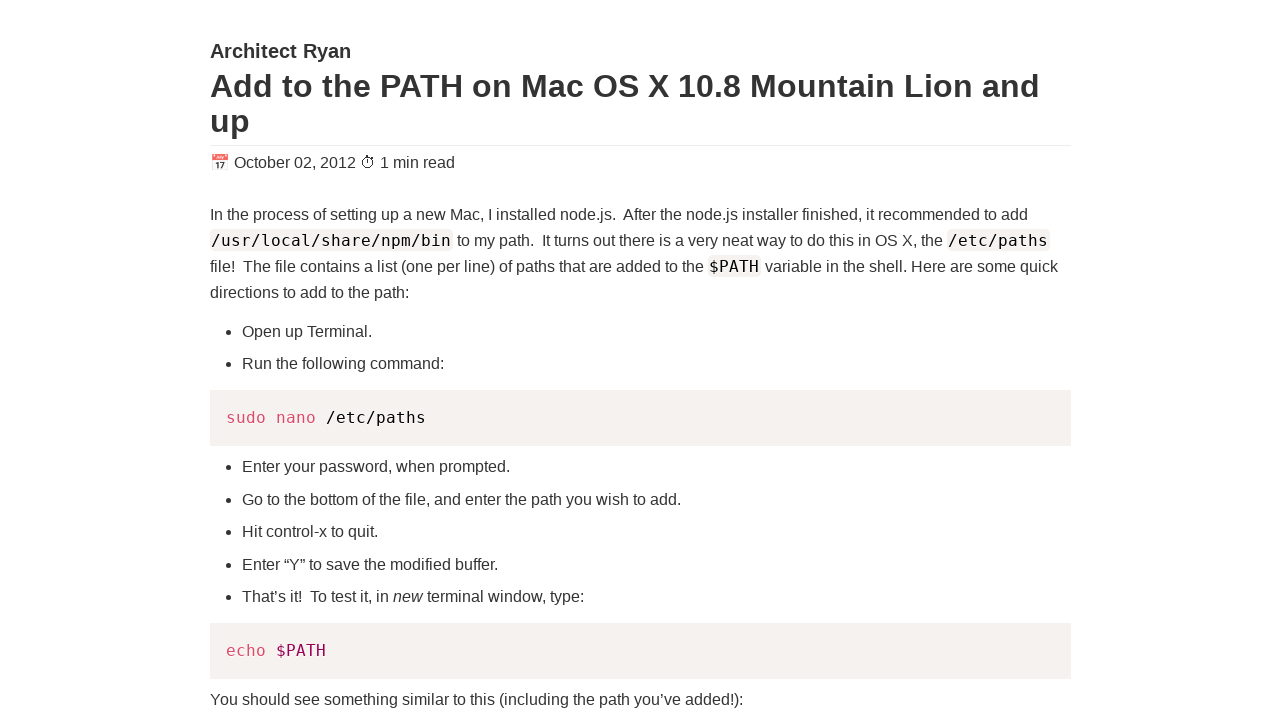

Scrolled to bottom of blog post page
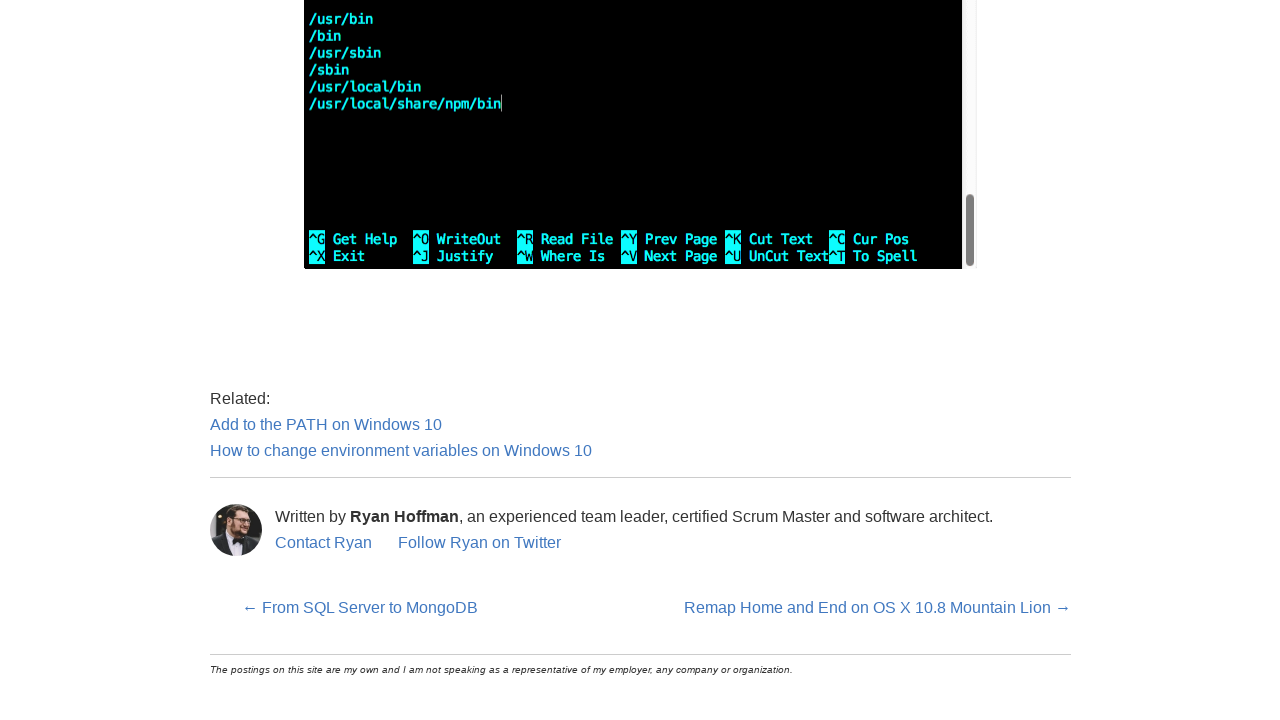

Waited 5 seconds after scrolling to bottom
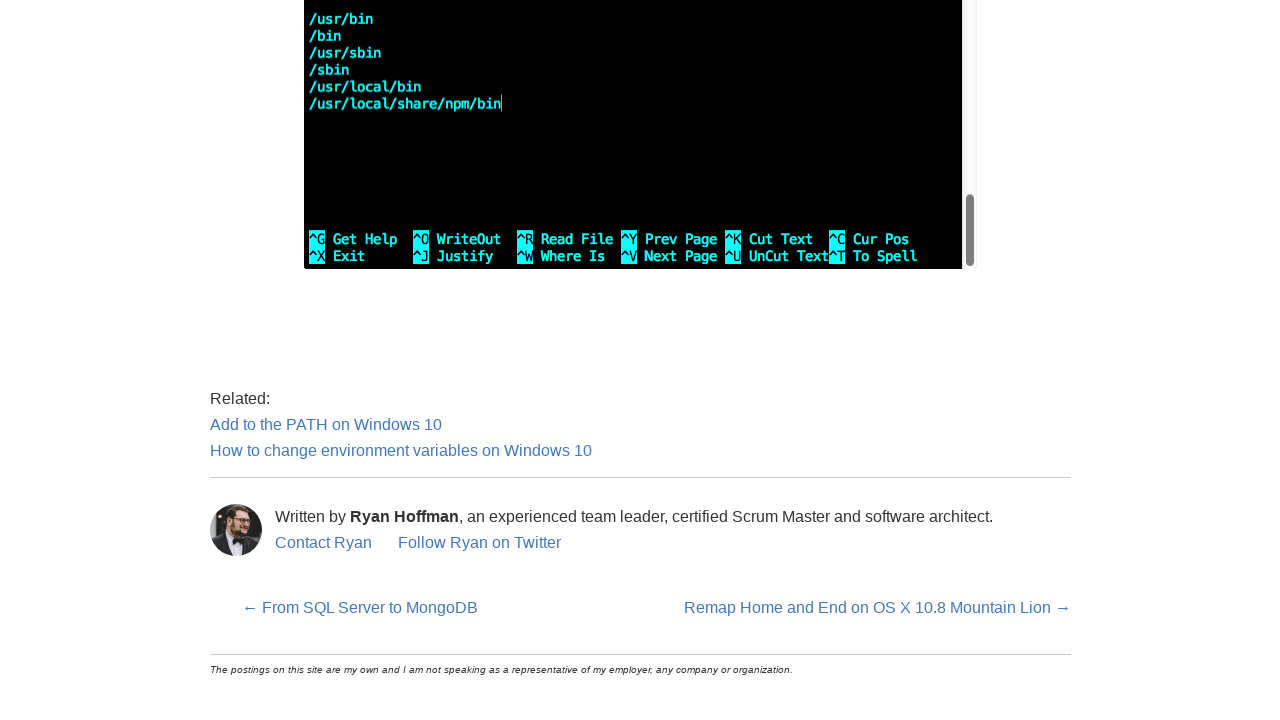

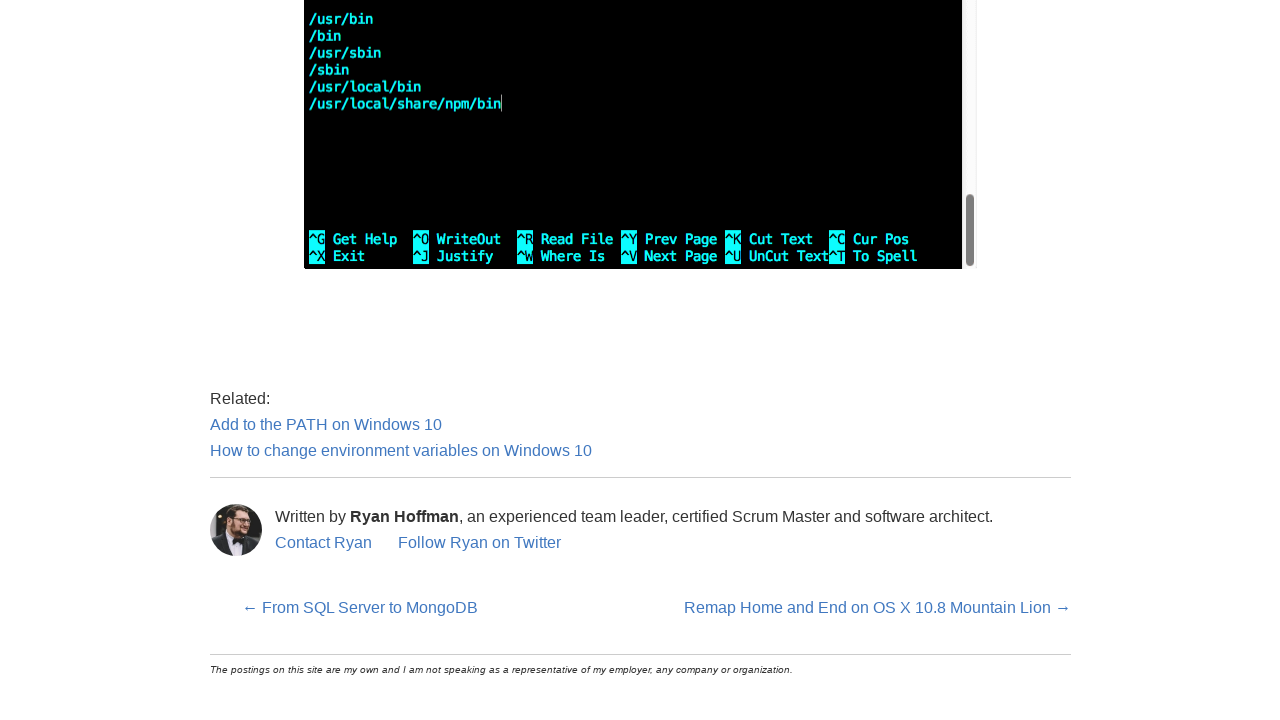